Tests dynamic loading where an element is rendered into the DOM only after clicking a start button

Starting URL: https://the-internet.herokuapp.com/dynamic_loading/2

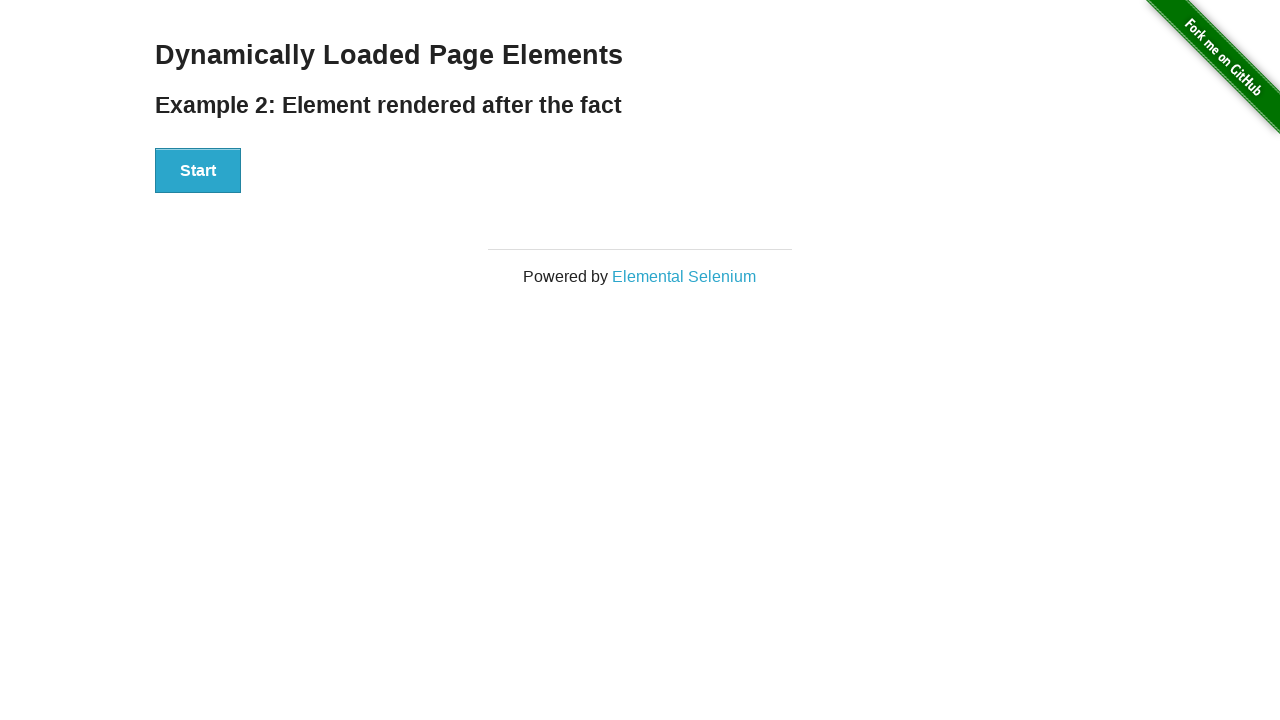

Clicked Start button to trigger dynamic loading at (198, 171) on xpath=//button[text()='Start']
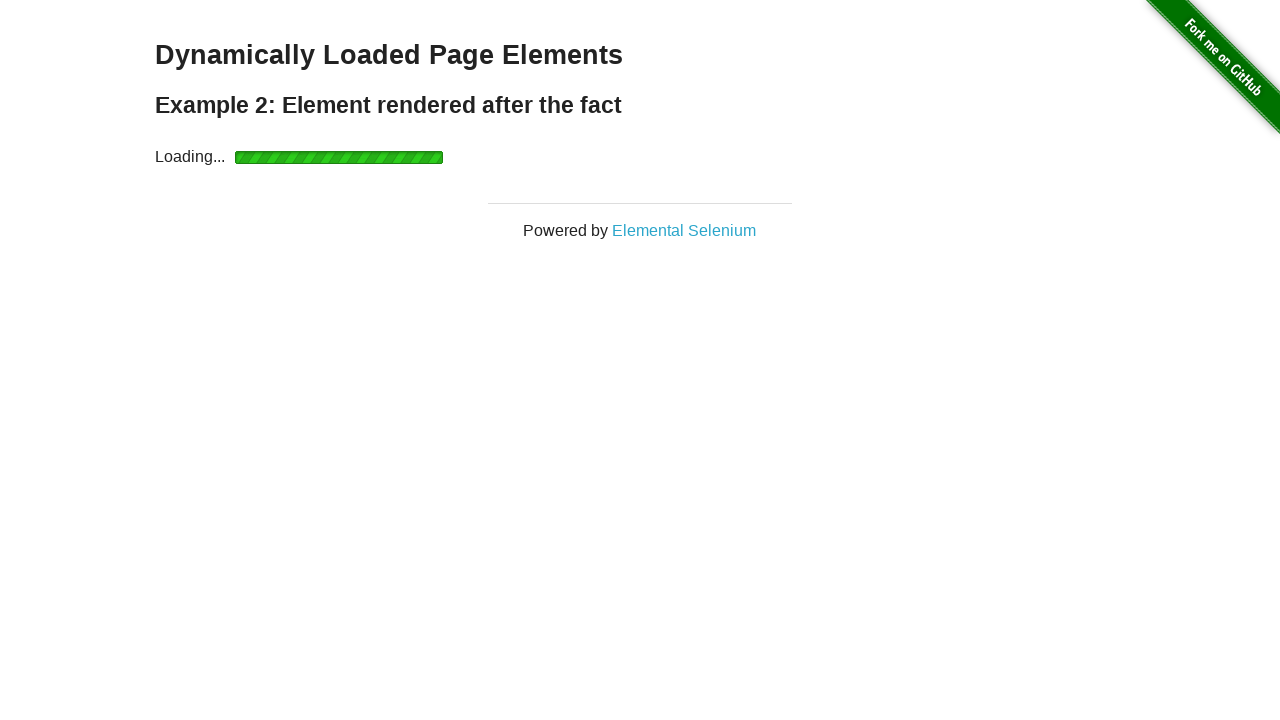

Hello World element loaded and became visible
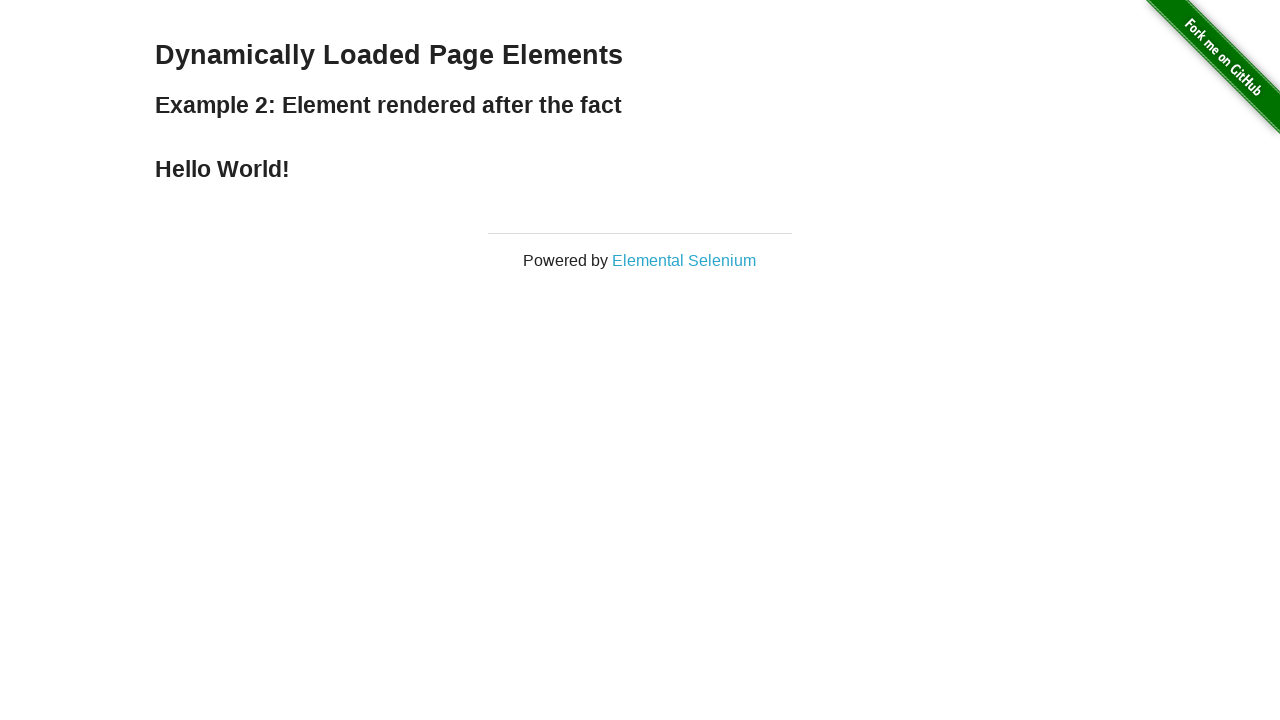

Located Hello World element
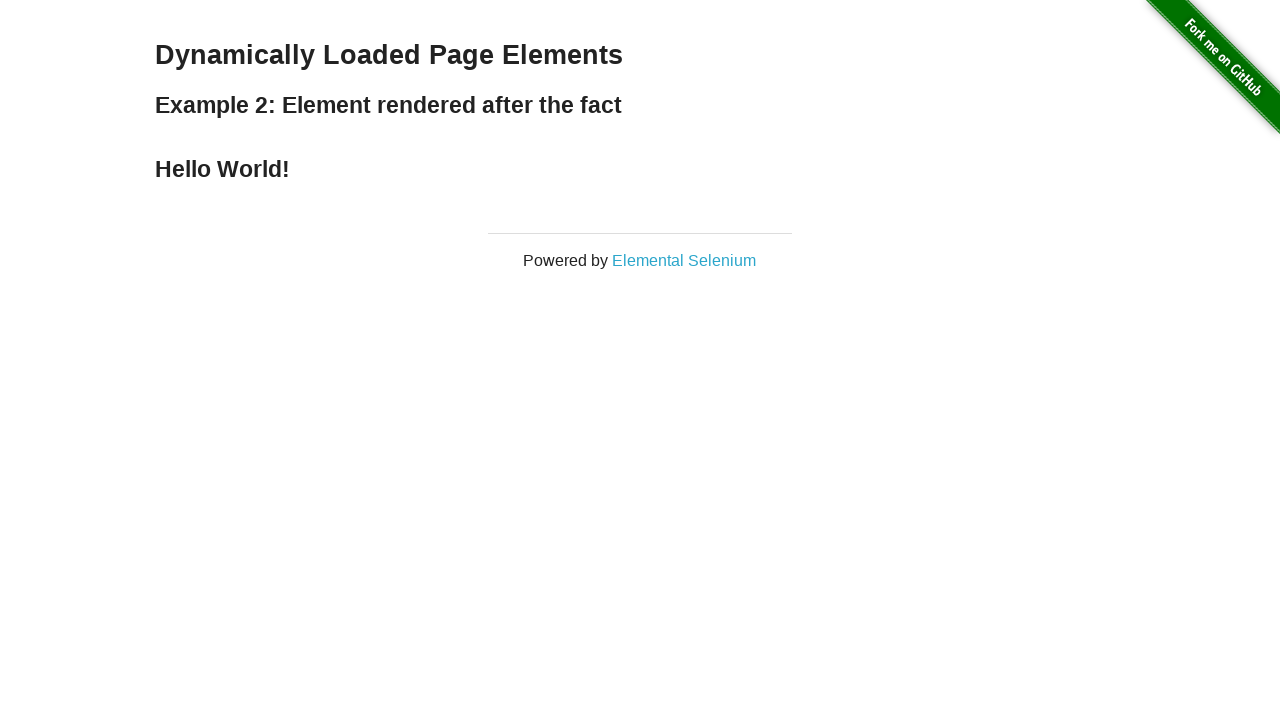

Verified Hello World element is visible
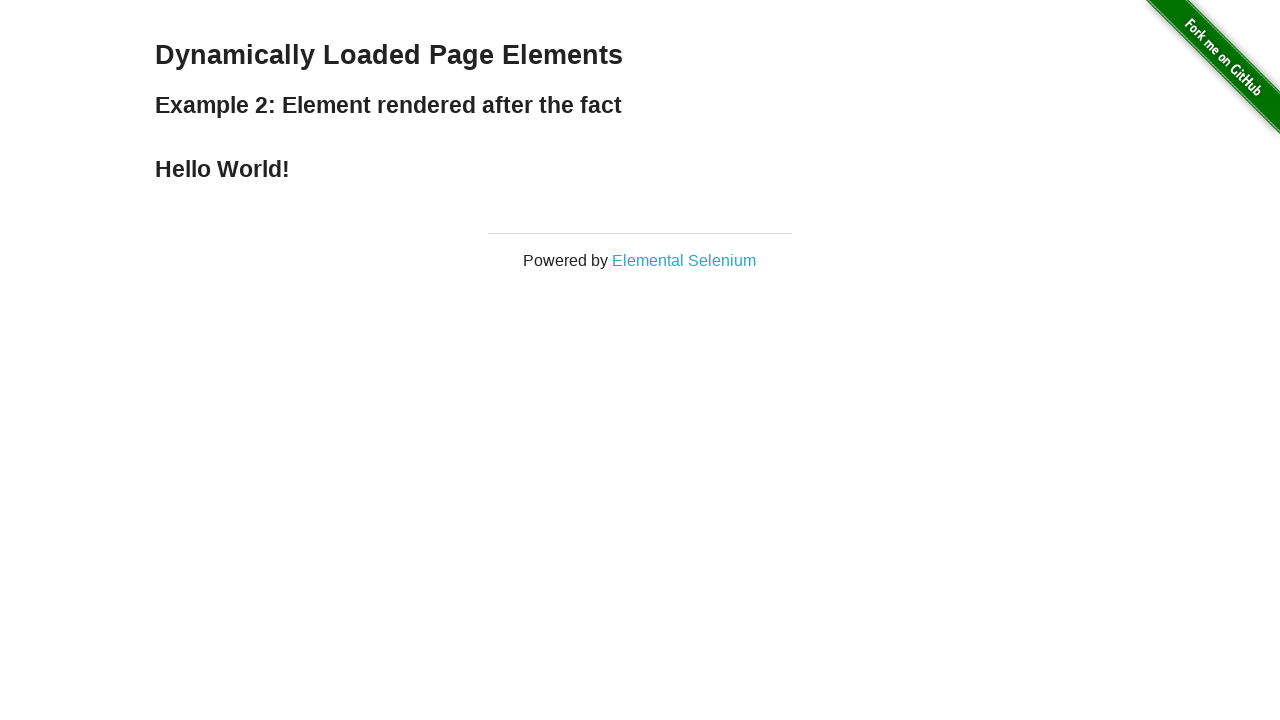

Retrieved Hello World text: Hello World!
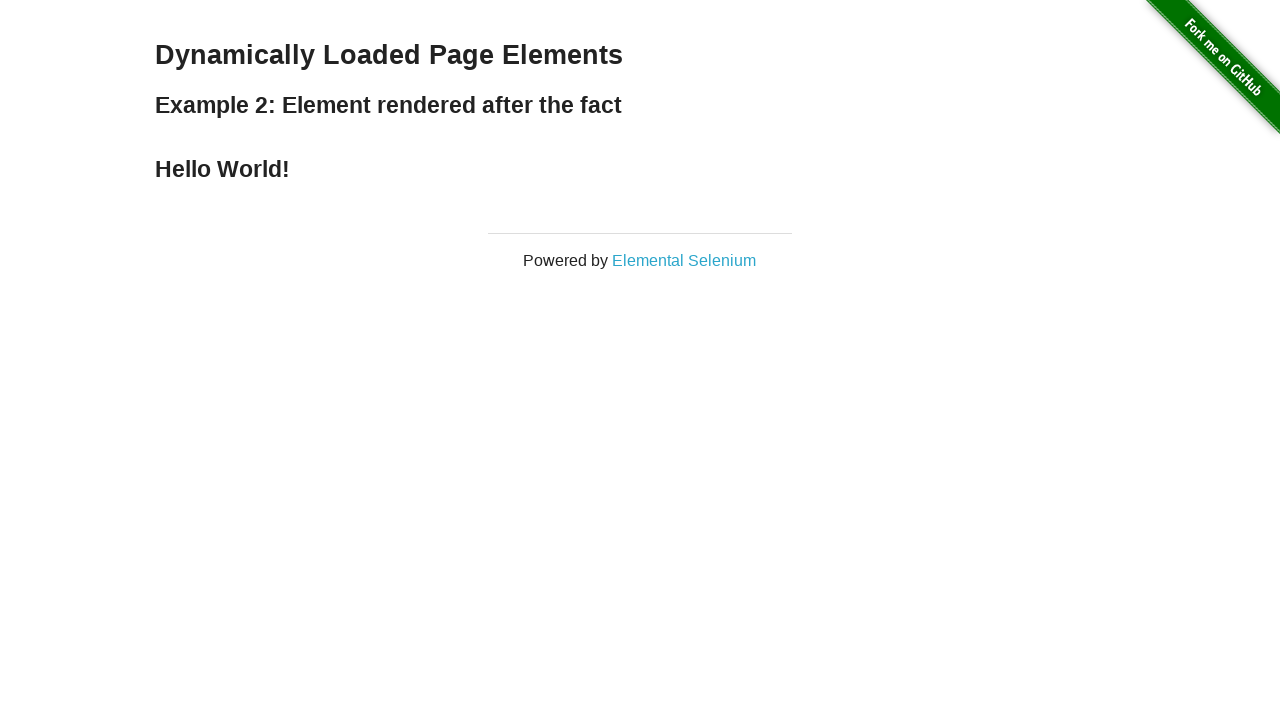

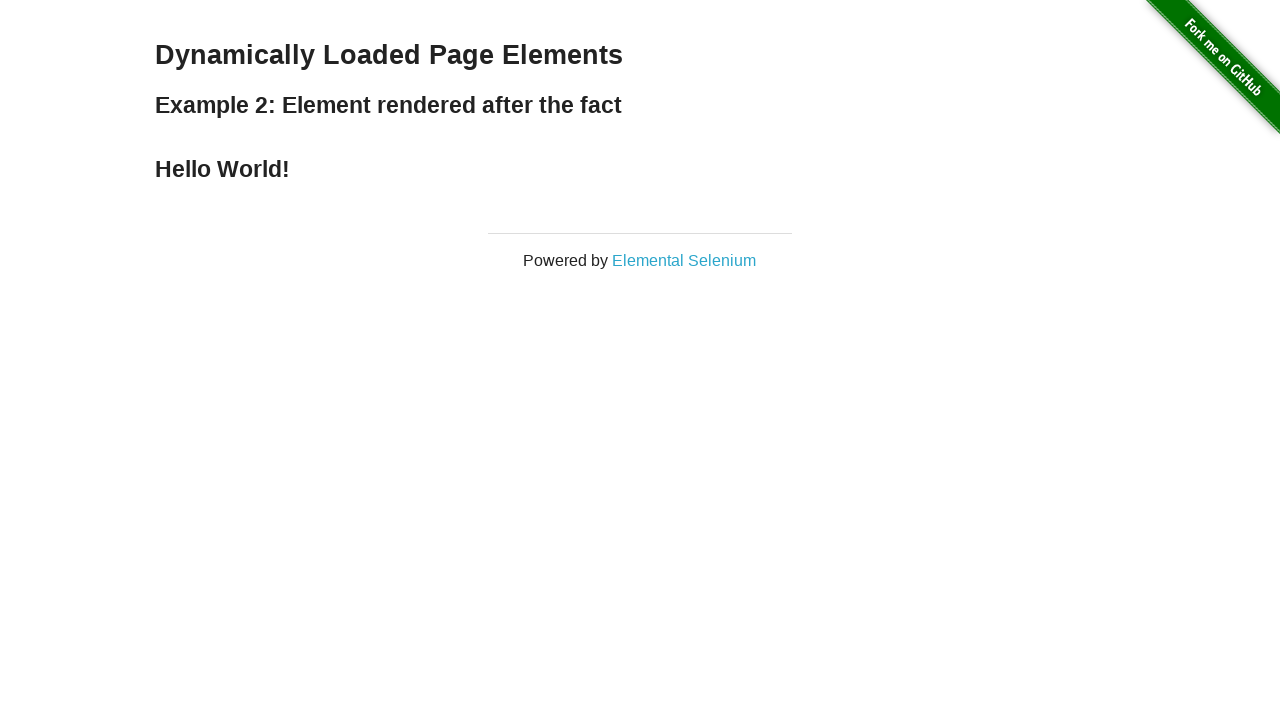